Tests a simple form by filling in First name, Last name, City, and Country fields using different element locator strategies, then submits the form and handles the resulting alert.

Starting URL: http://suninjuly.github.io/simple_form_find_task.html

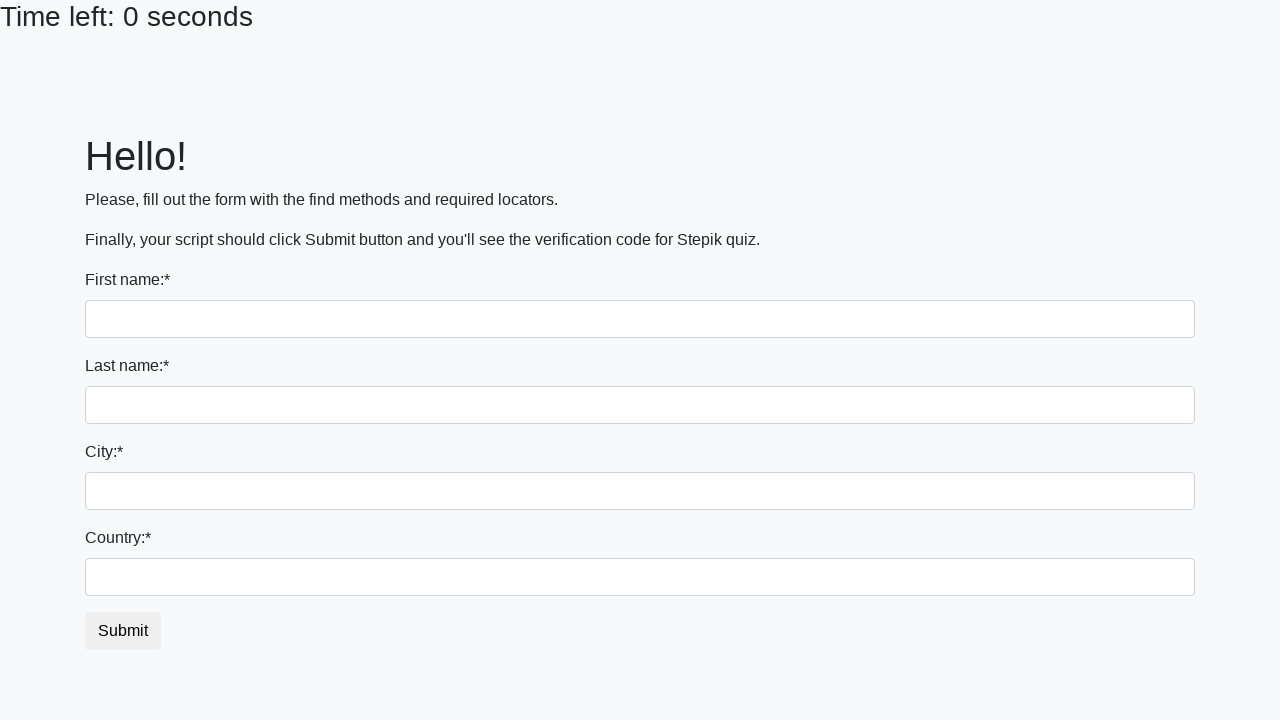

Filled First name field with 'Ivan' using first-of-type selector on input:first-of-type
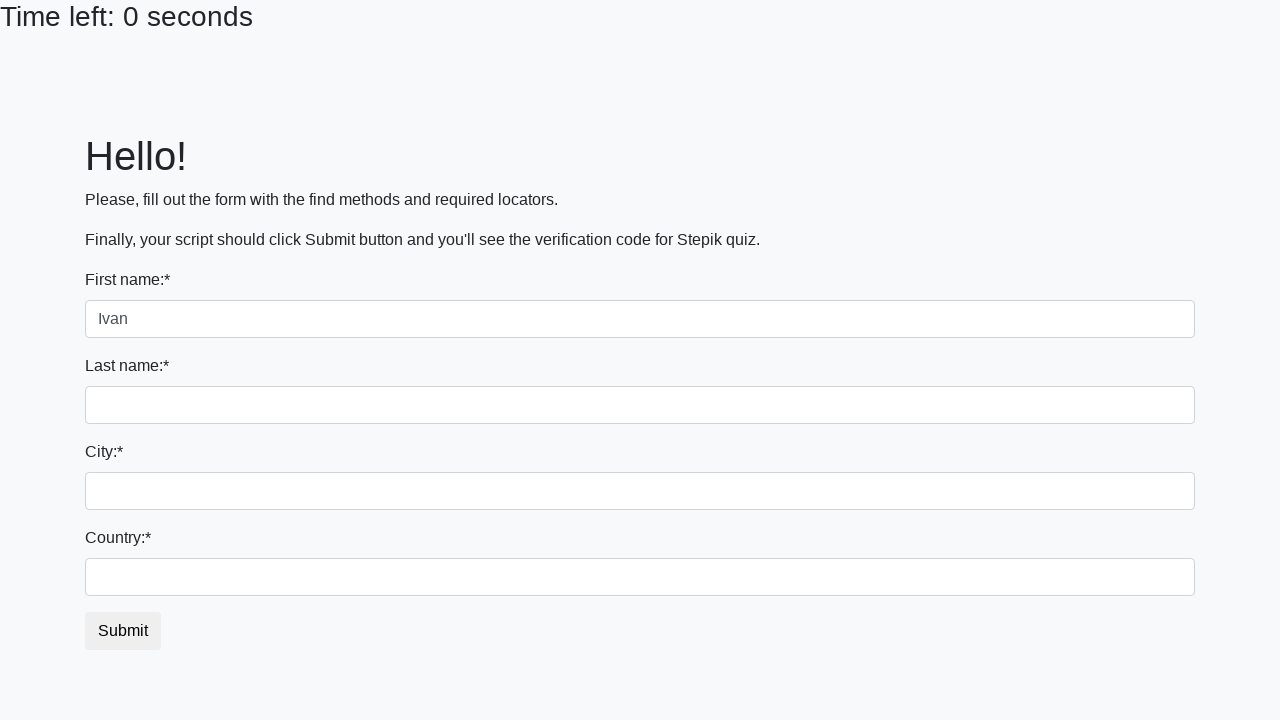

Filled Last name field with 'Petrov' using name attribute selector on input[name='last_name']
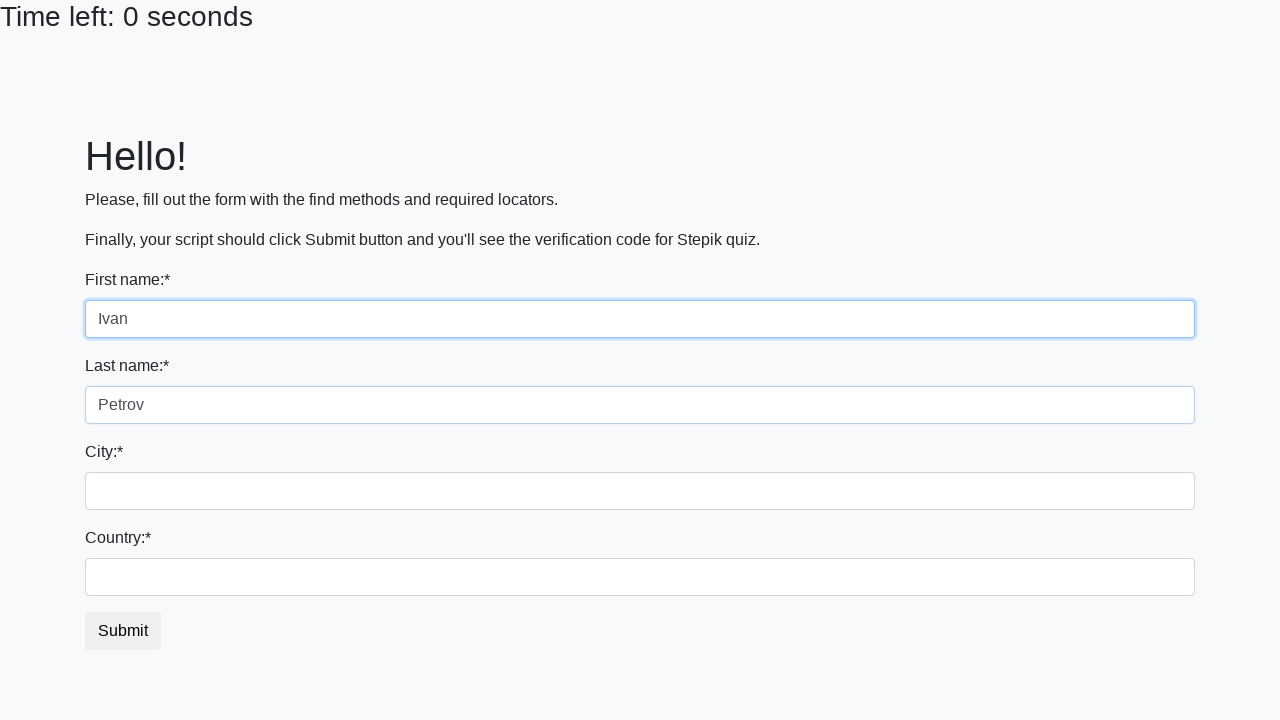

Filled City field with 'Smolensk' using class name selector on .form-control.city
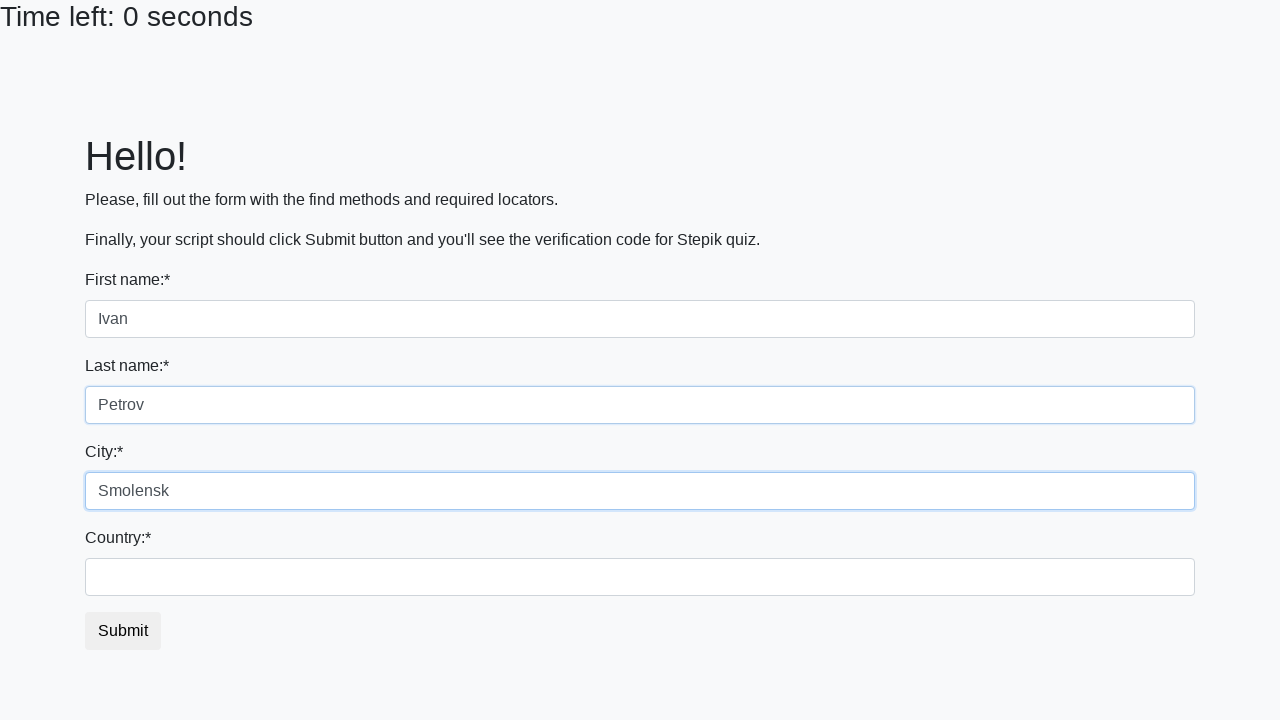

Filled Country field with 'Russia' using ID selector on #country
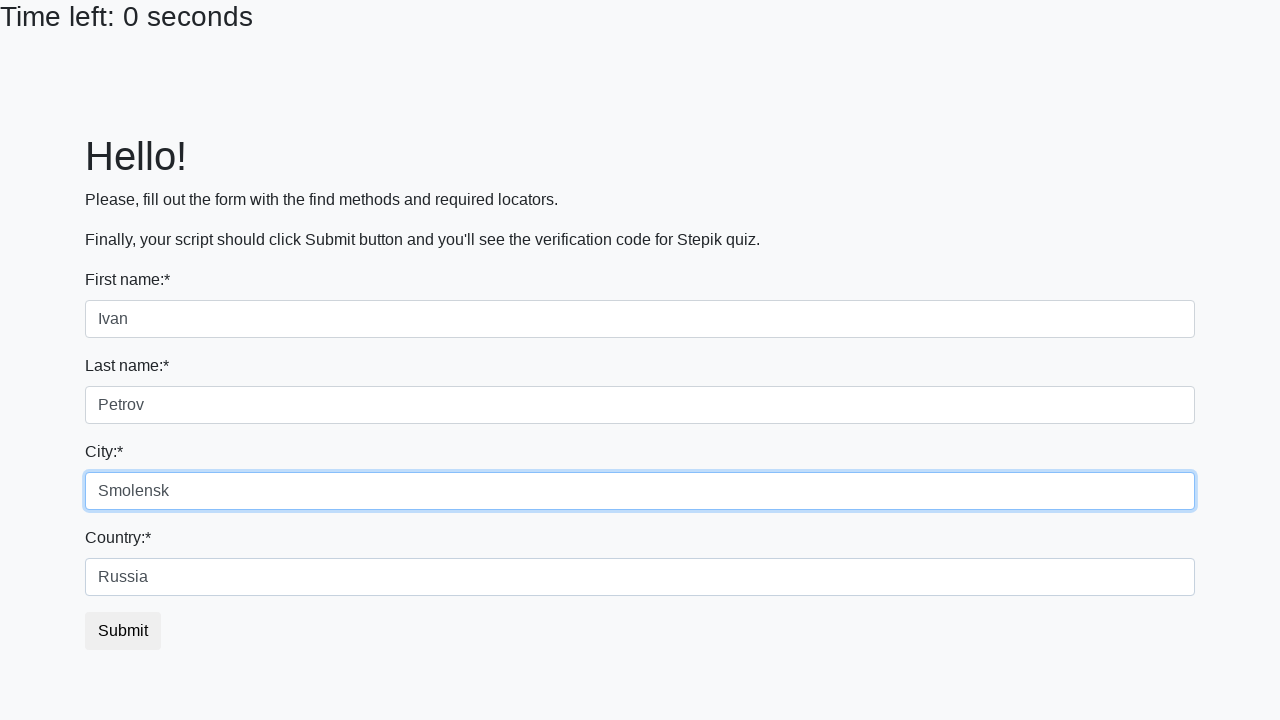

Clicked Submit button to submit the form at (123, 631) on button.btn
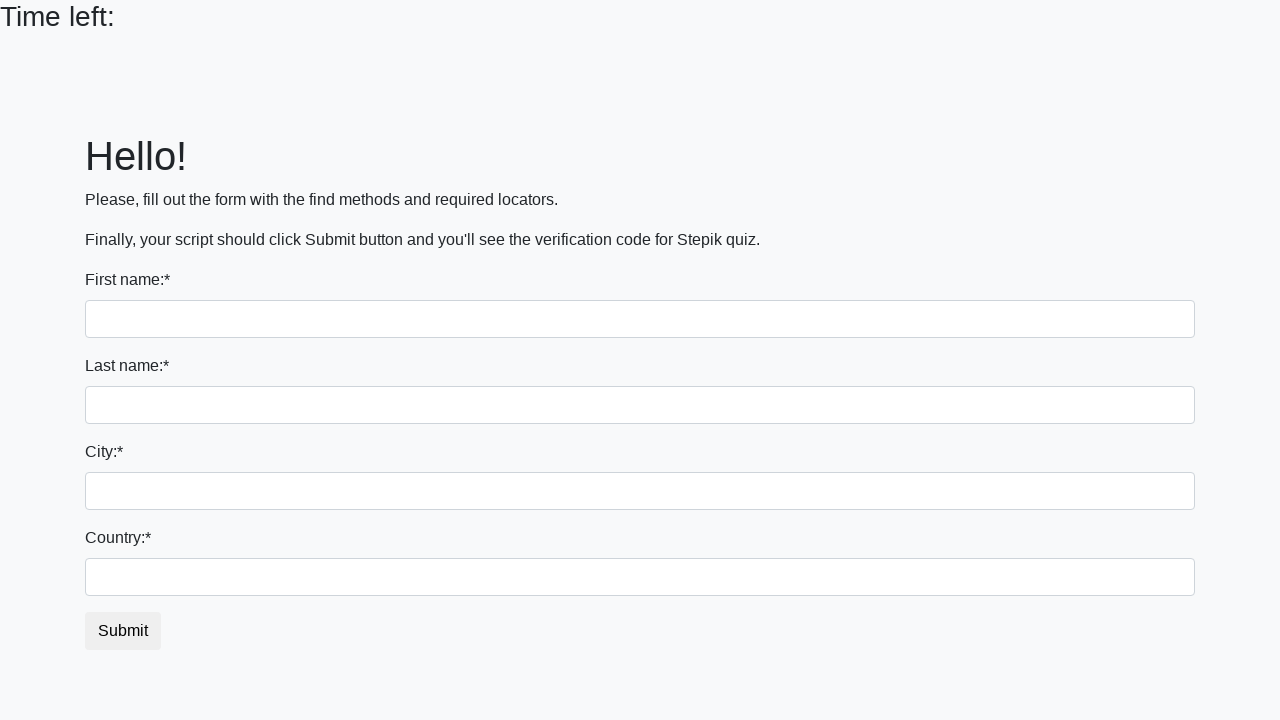

Set up dialog handler to accept alerts
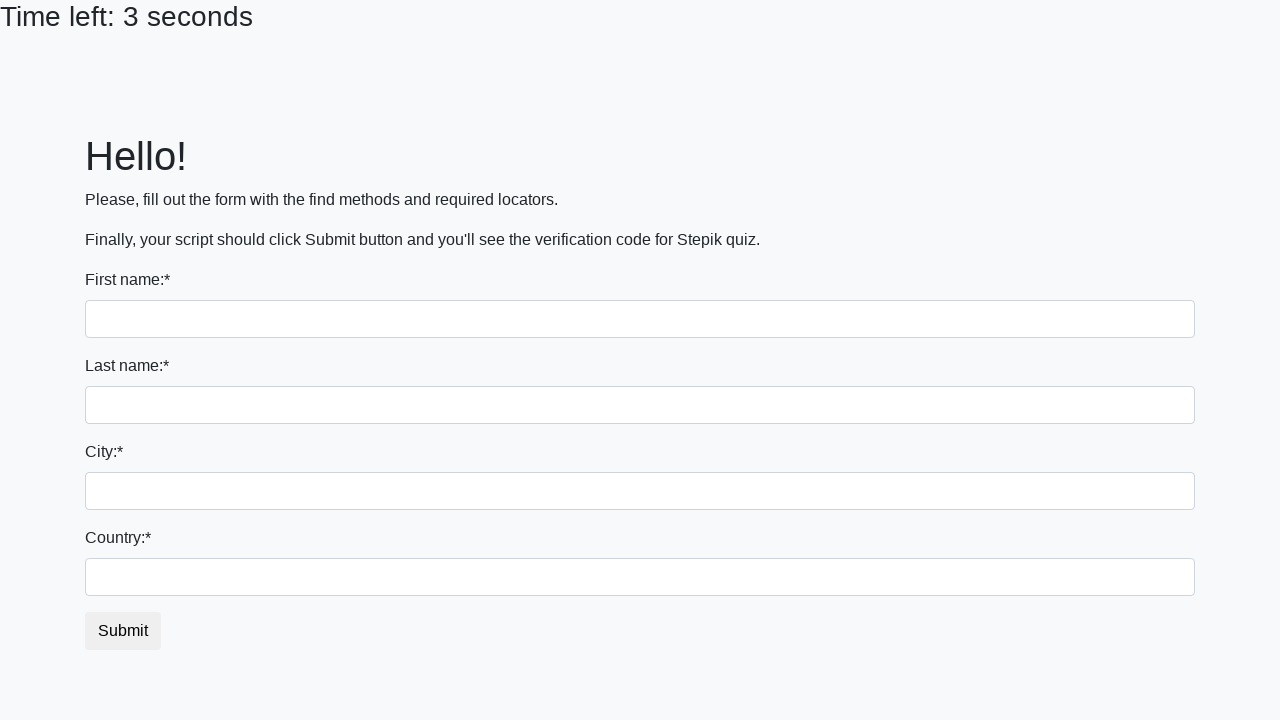

Waited 500ms for alert to be processed
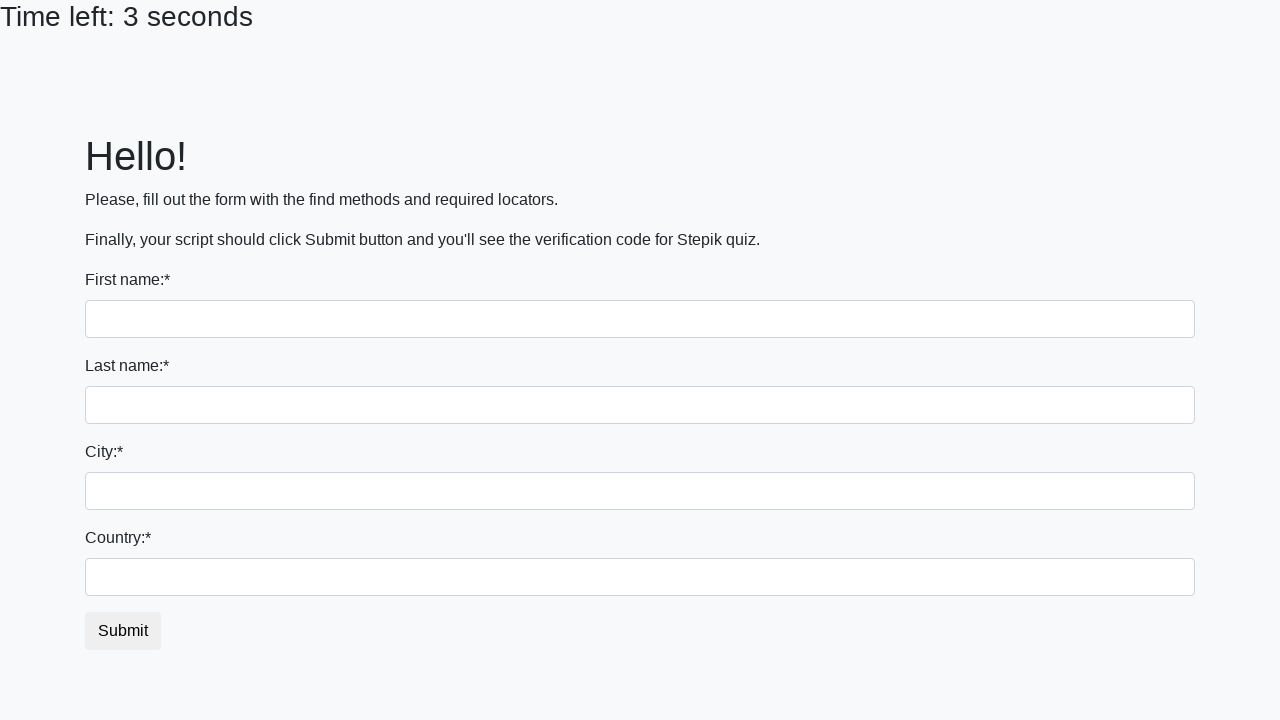

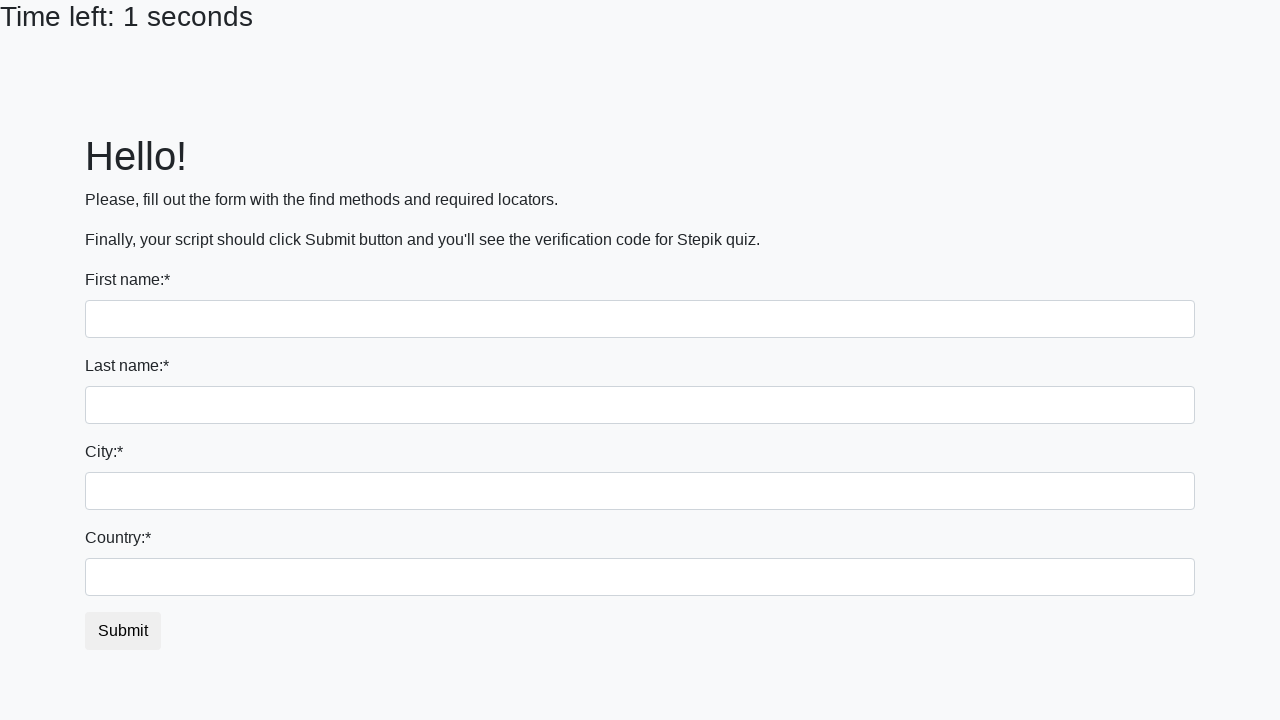